Tests different types of JavaScript alerts including simple alerts, confirmation dialogs, and prompt dialogs with text input

Starting URL: http://demo.automationtesting.in/Alerts.html

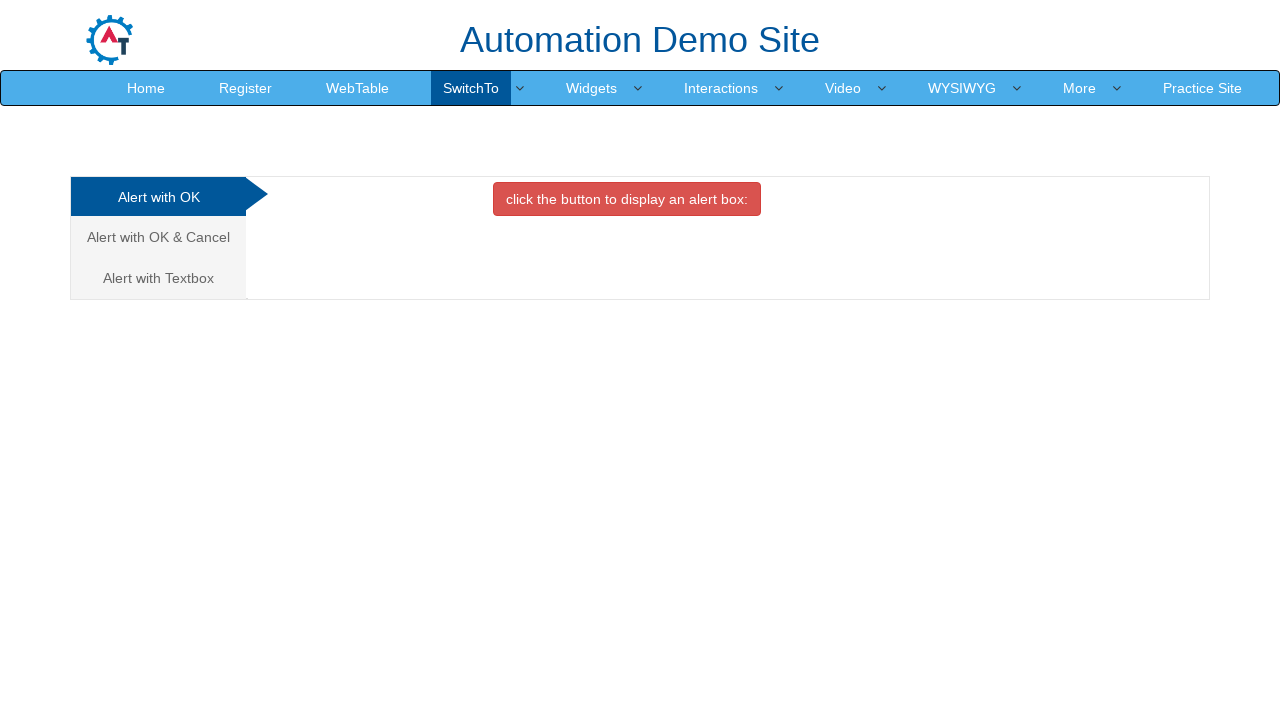

Clicked button to trigger simple alert at (627, 199) on xpath=//button[@class='btn btn-danger']
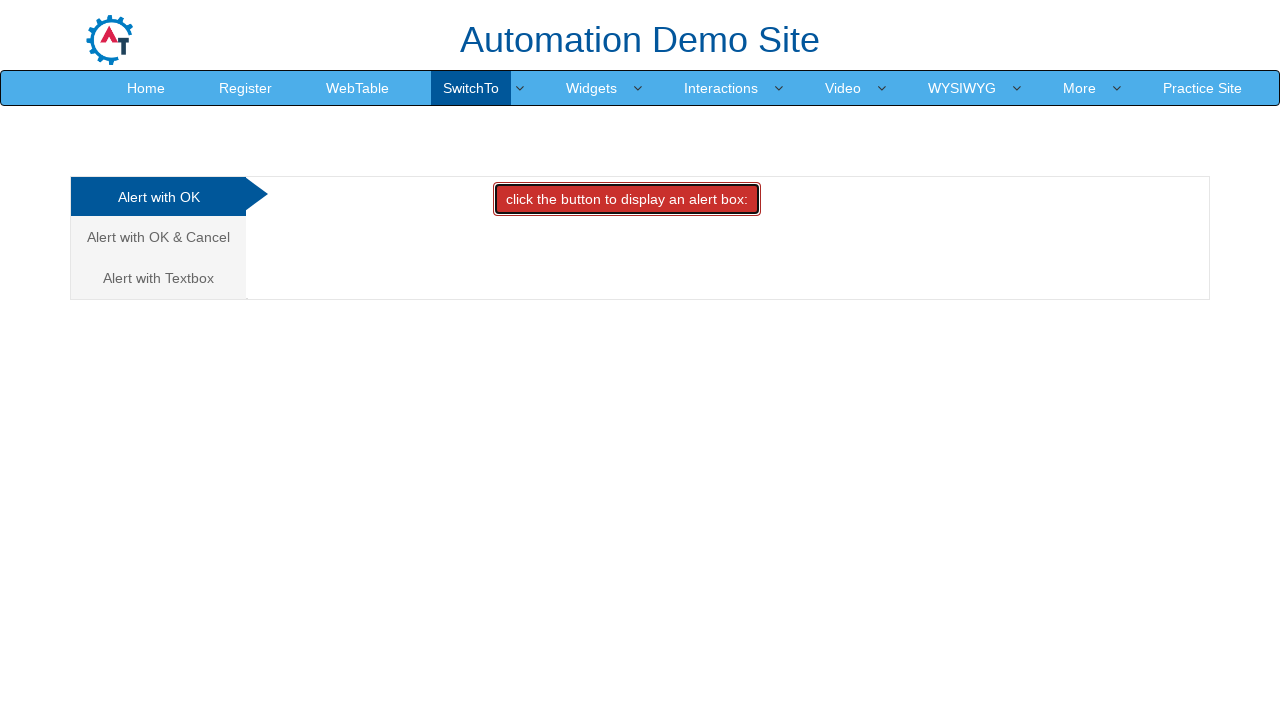

Set up dialog handler to accept alert
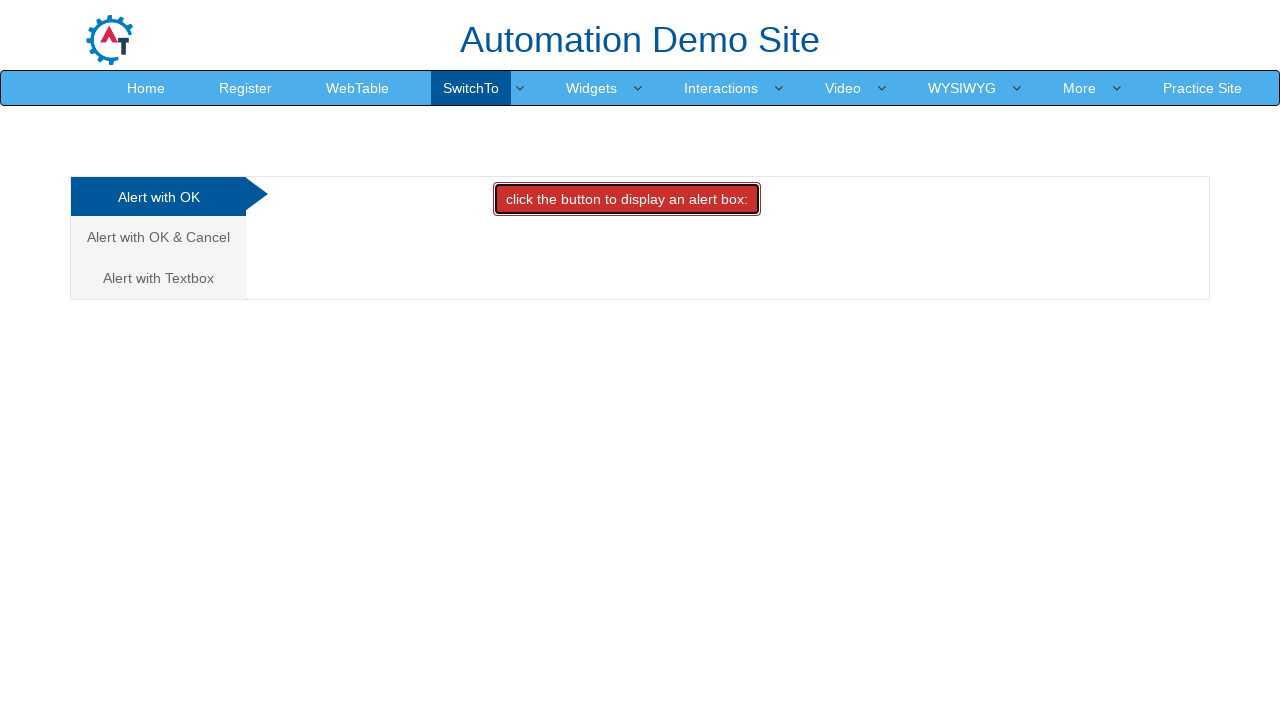

Waited for alert visibility
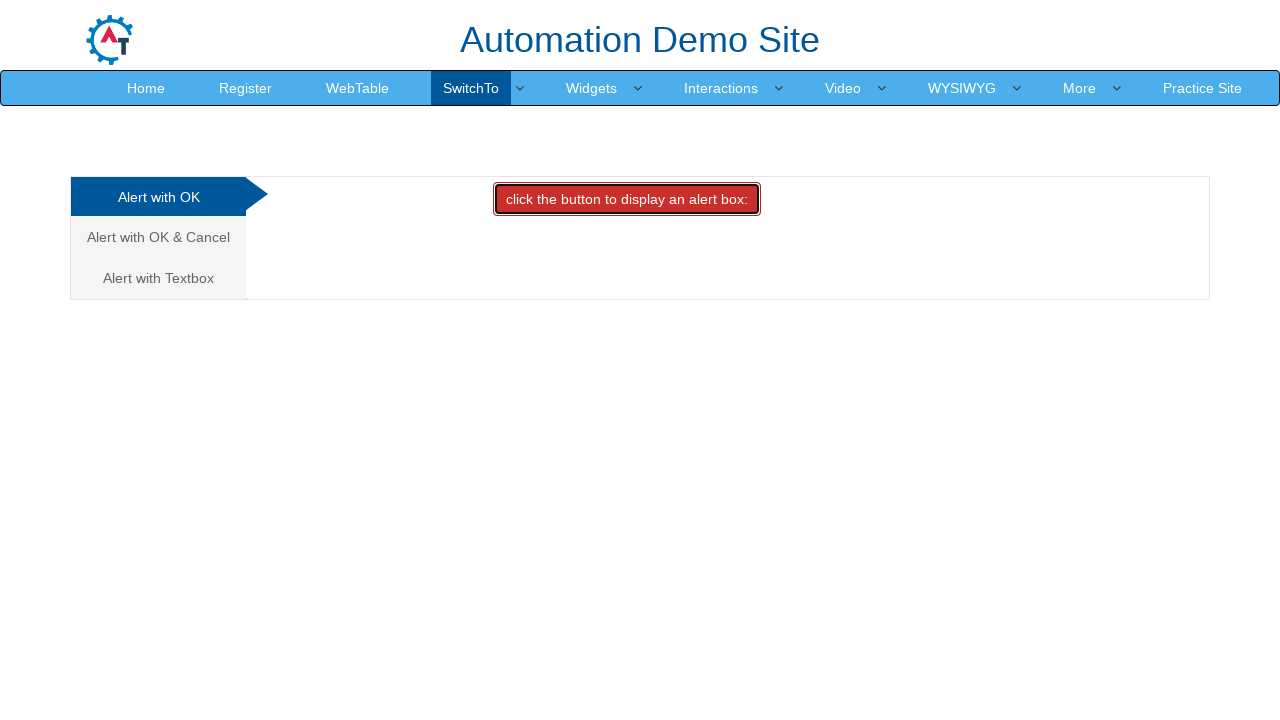

Clicked link to test alert with OK & Cancel at (158, 237) on xpath=//a[contains(text(),'Alert with OK & Cancel')]
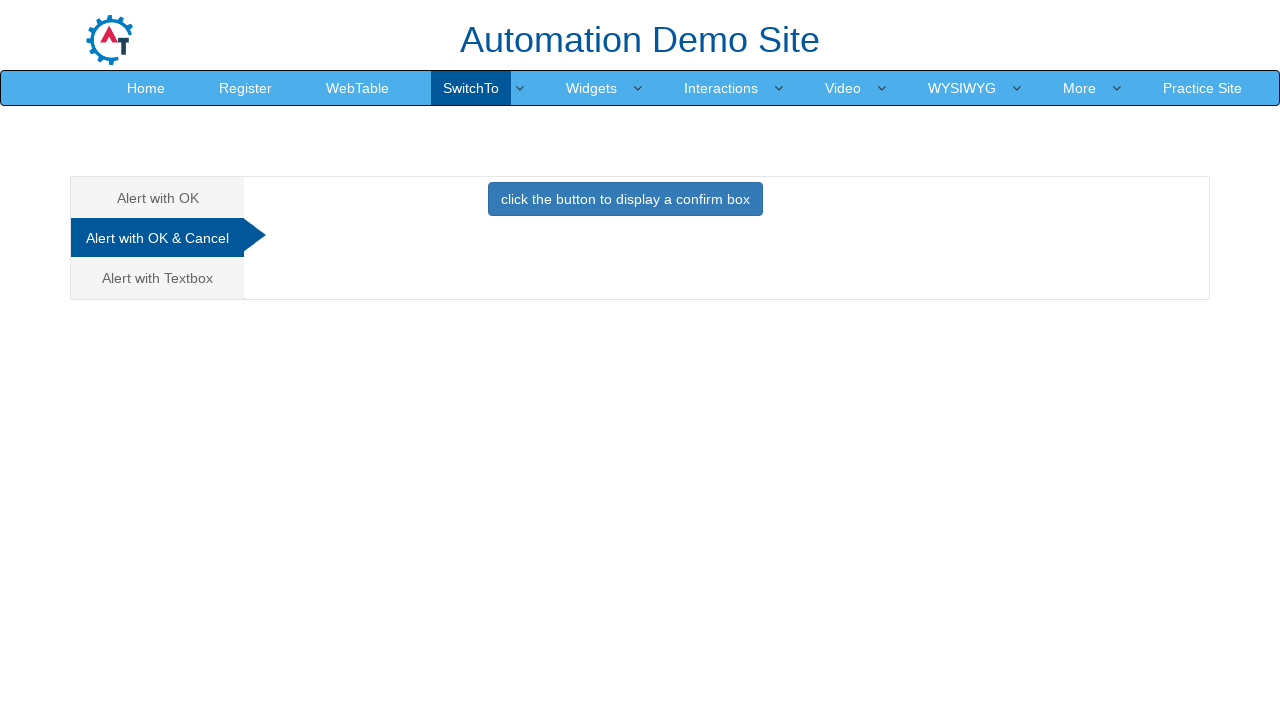

Clicked primary button to trigger confirmation dialog at (625, 199) on xpath=//button[@class='btn btn-primary']
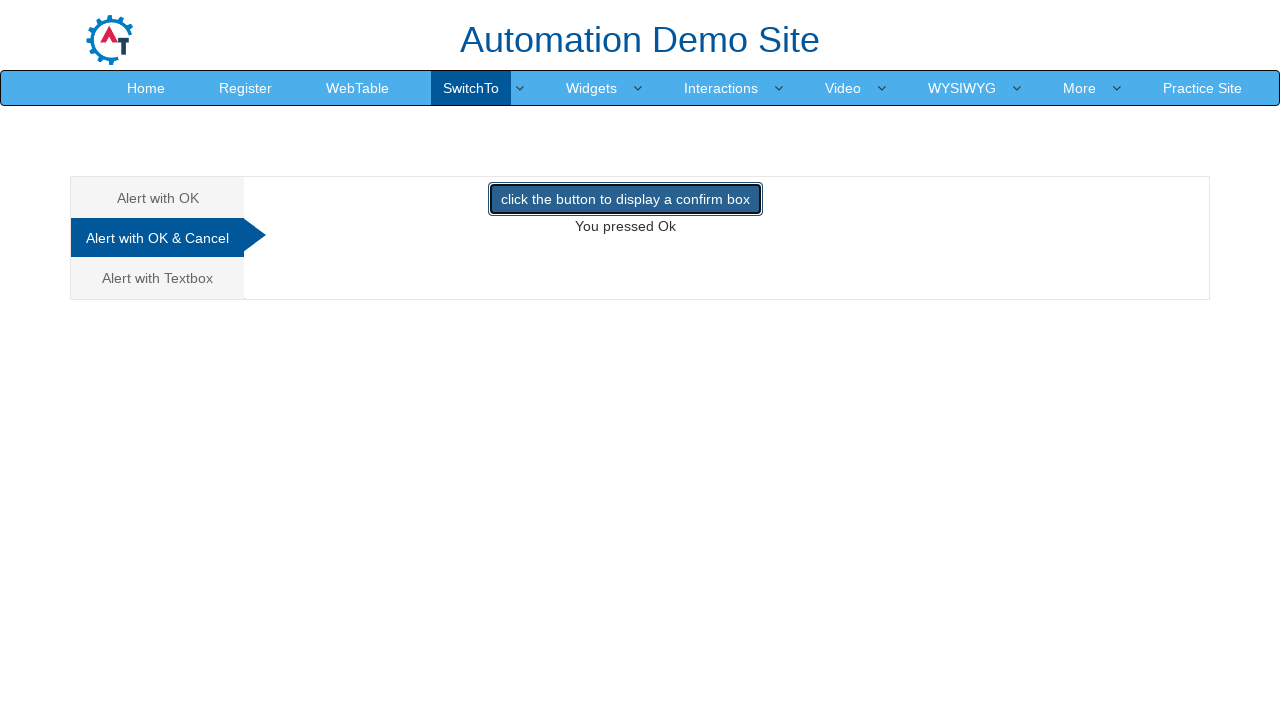

Set up dialog handler to dismiss alert
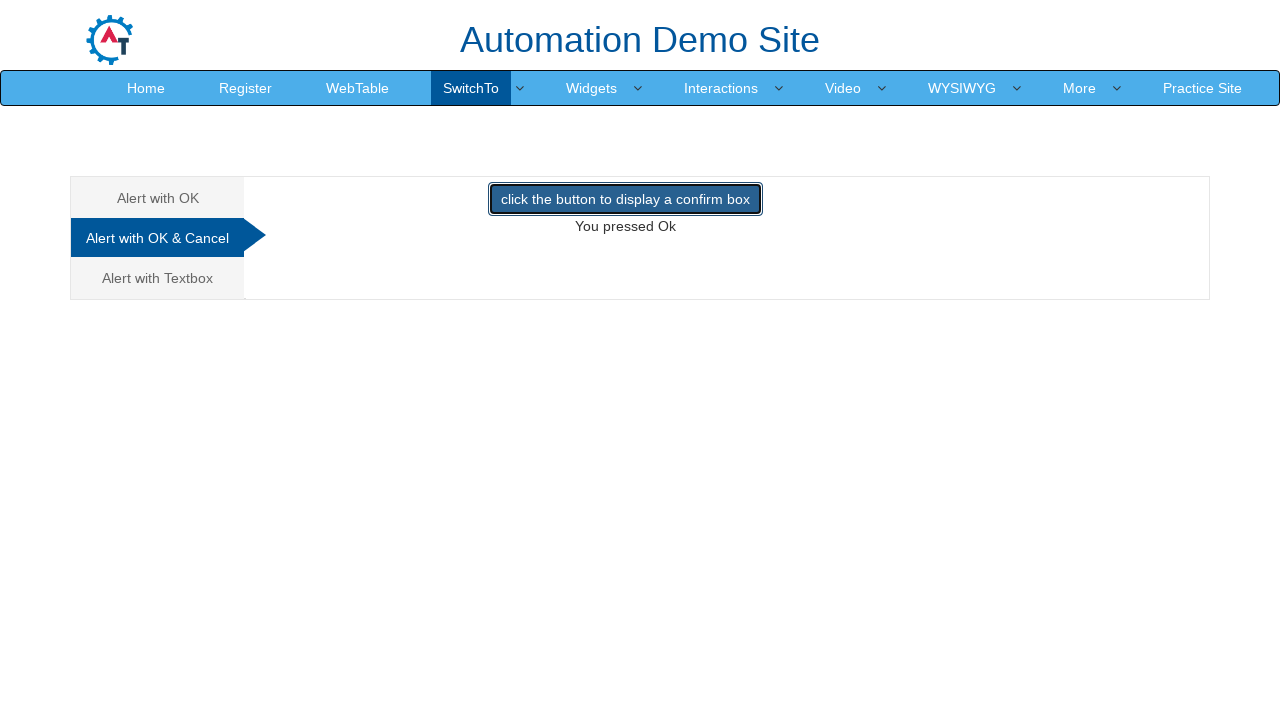

Waited for confirmation dialog visibility
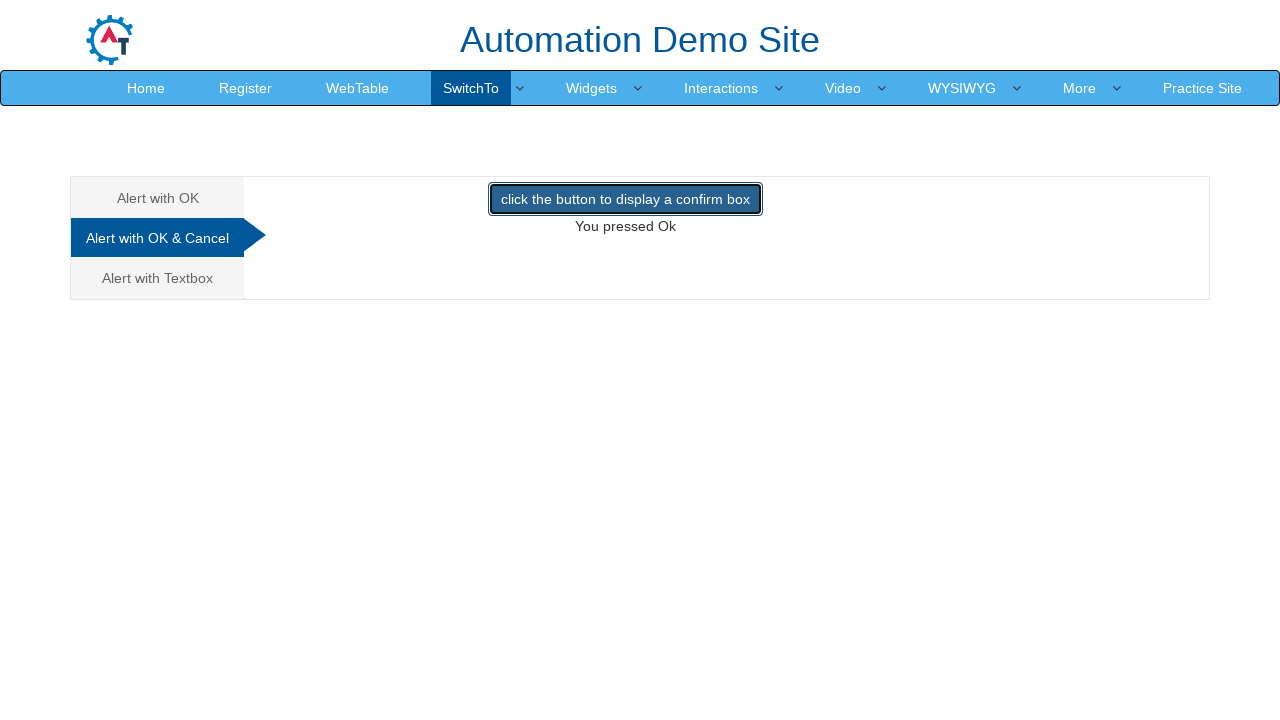

Clicked link to test alert with textbox at (158, 278) on xpath=//a[contains(text(),'Alert with Textbox')]
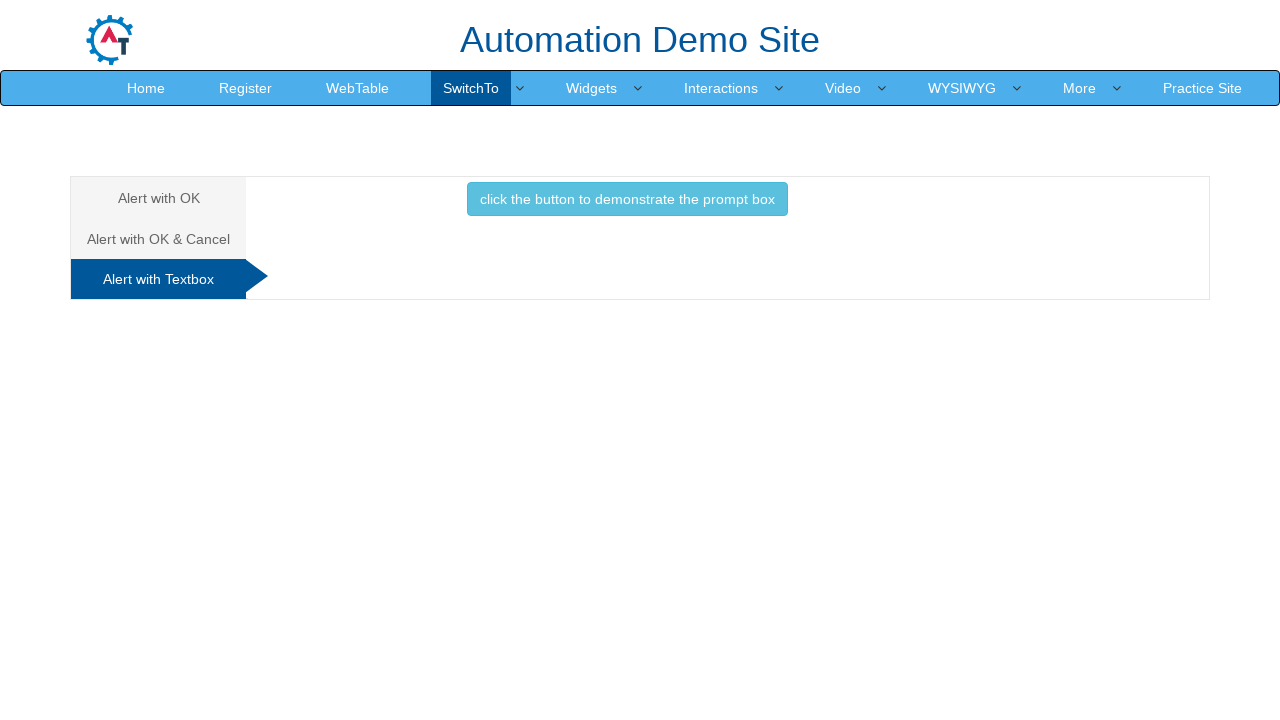

Set up dialog handler to accept prompt with text input
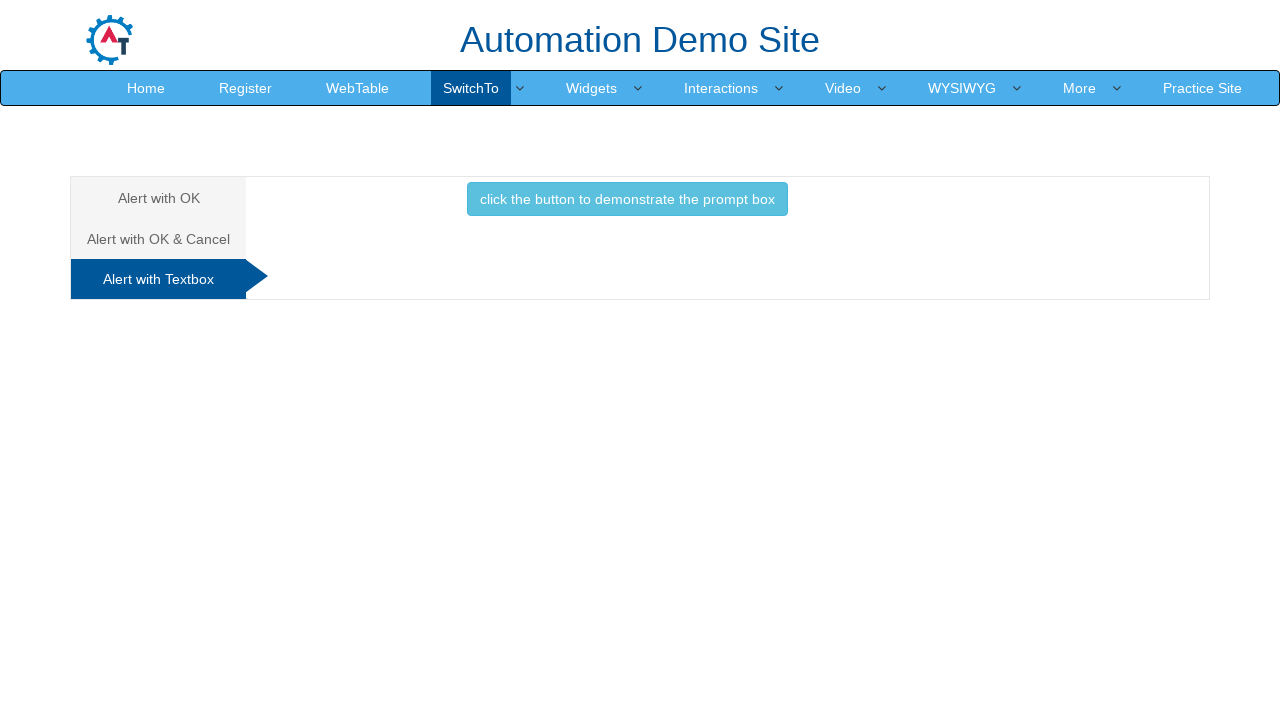

Clicked info button to trigger prompt dialog with text input 'TestUser123' at (627, 199) on xpath=//button[@class='btn btn-info']
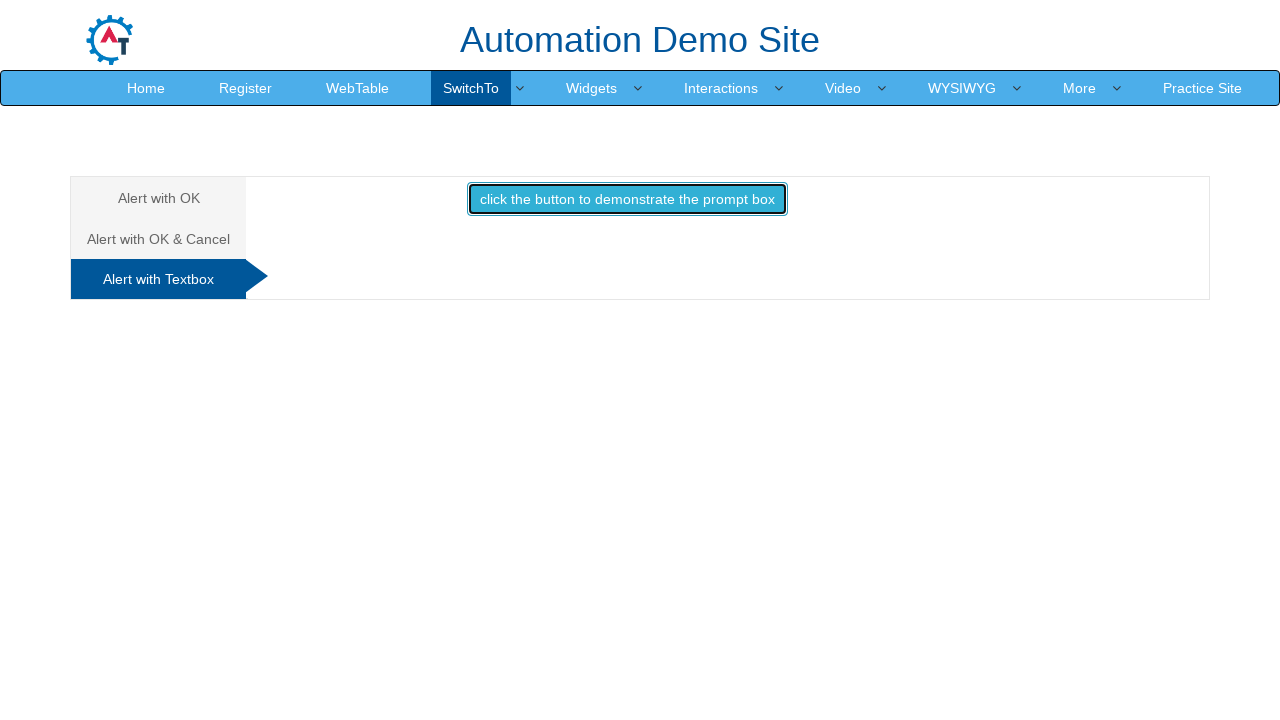

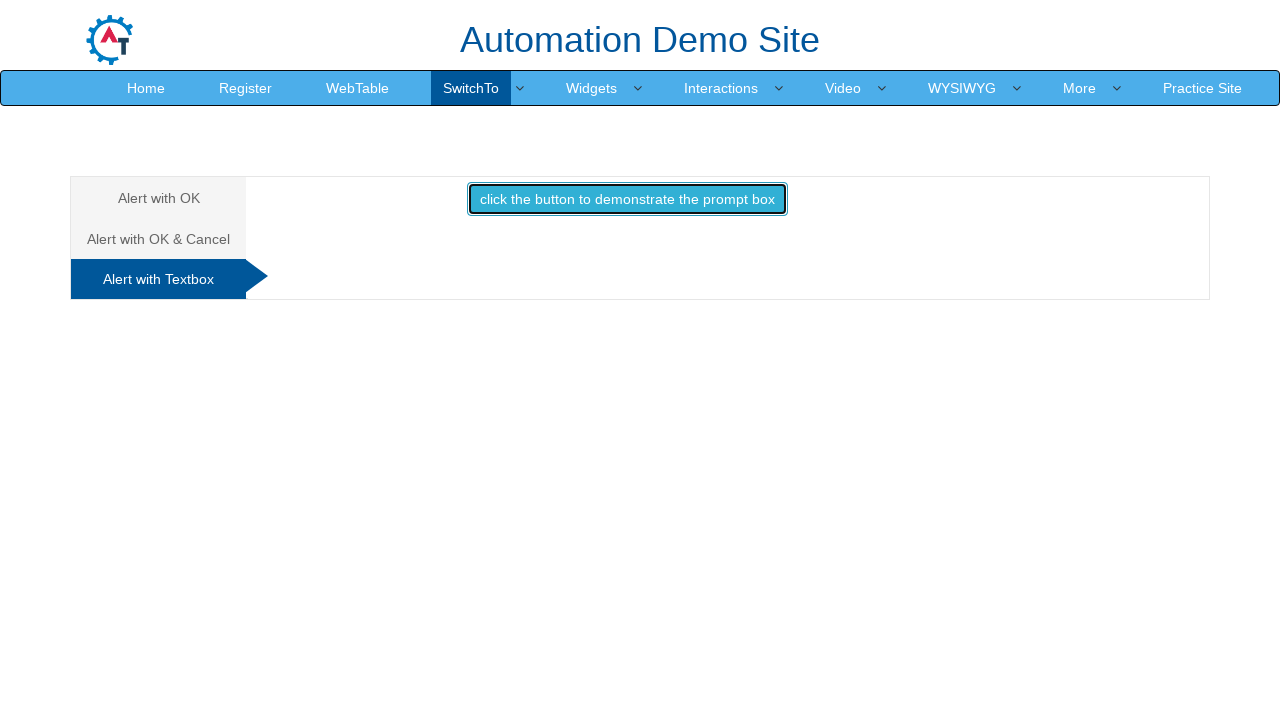